Tests dropdown selection using different methods including direct input, clicking options, and CSS selectors.

Starting URL: https://testautomationpractice.blogspot.com/

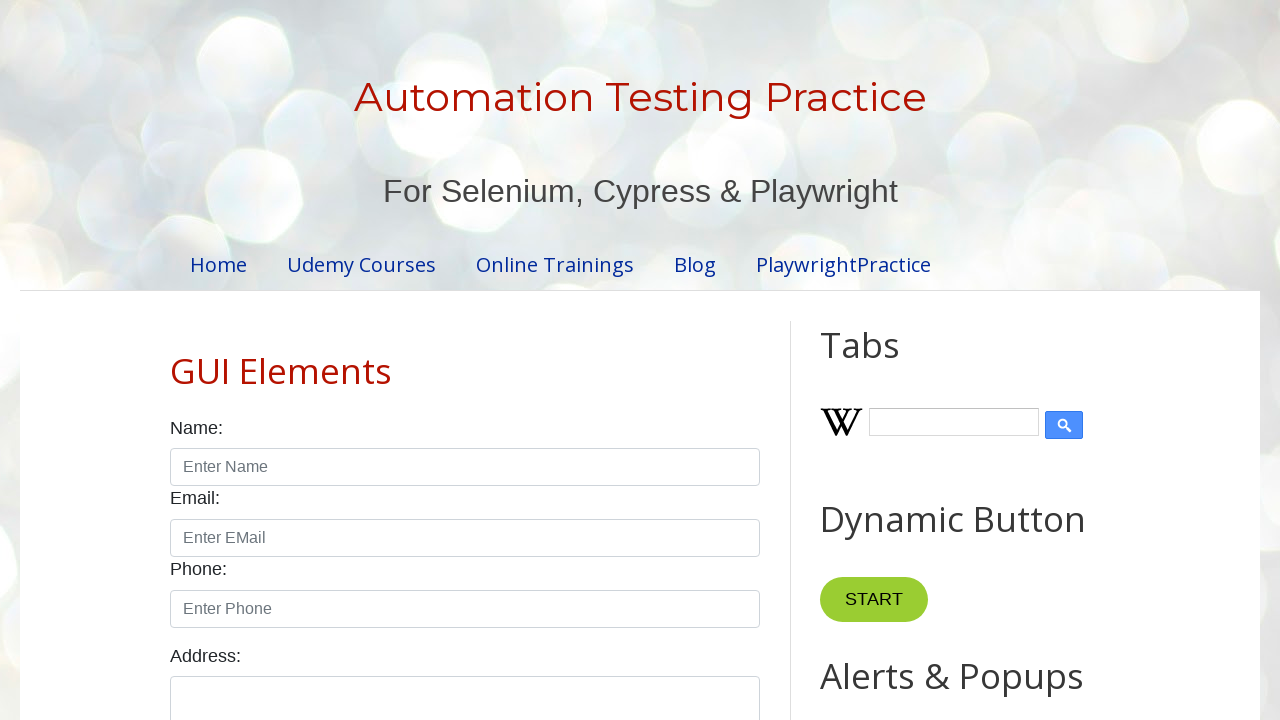

Country dropdown became visible
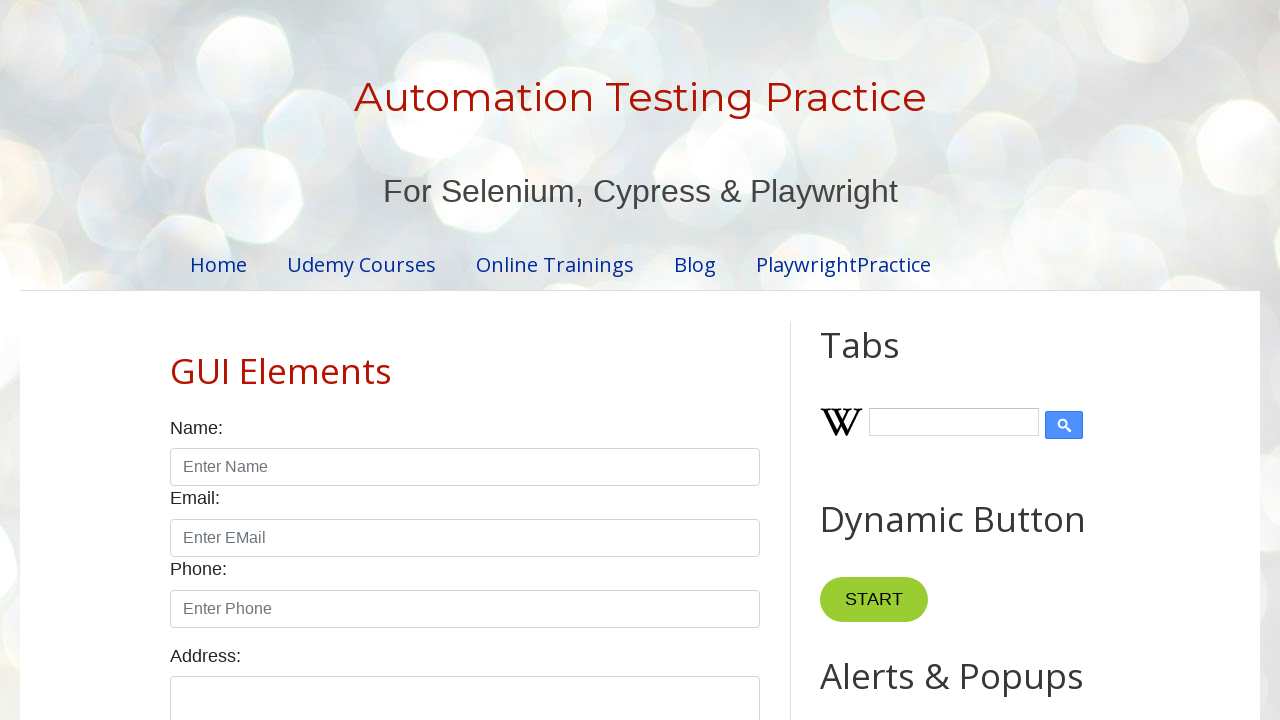

Selected Japan from country dropdown by label on select#country
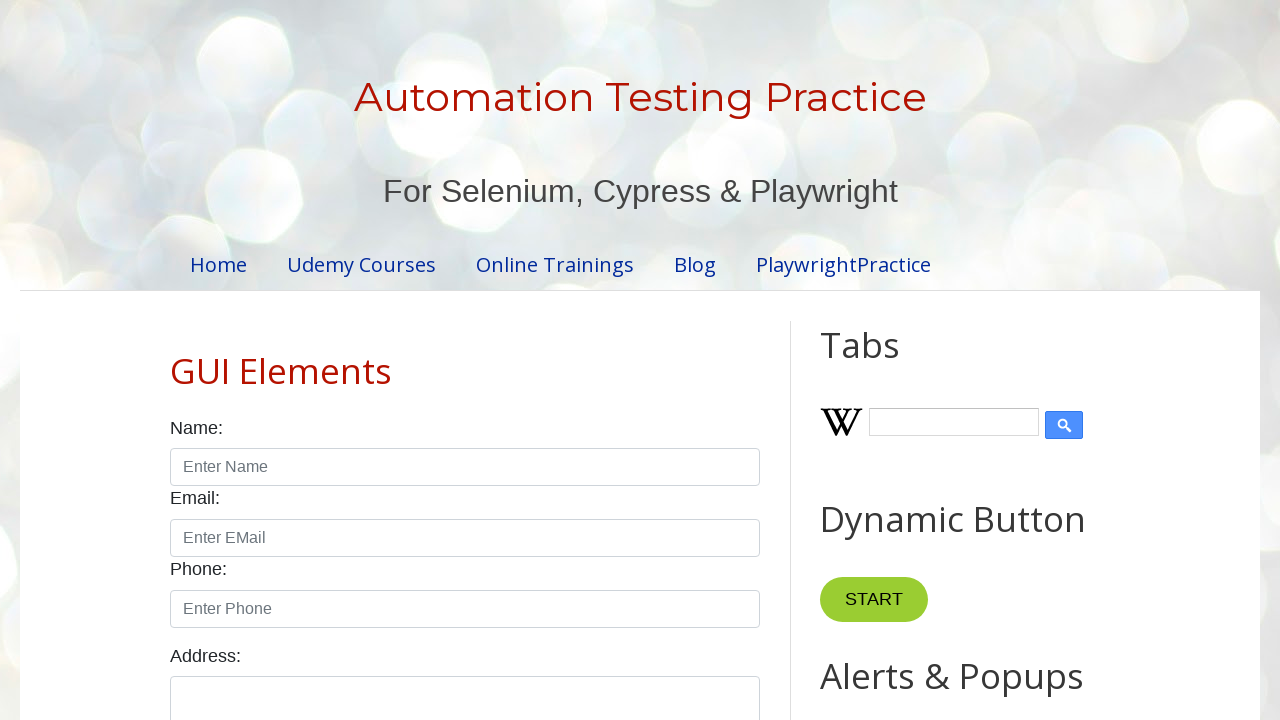

Clicked on country dropdown at (465, 360) on select#country
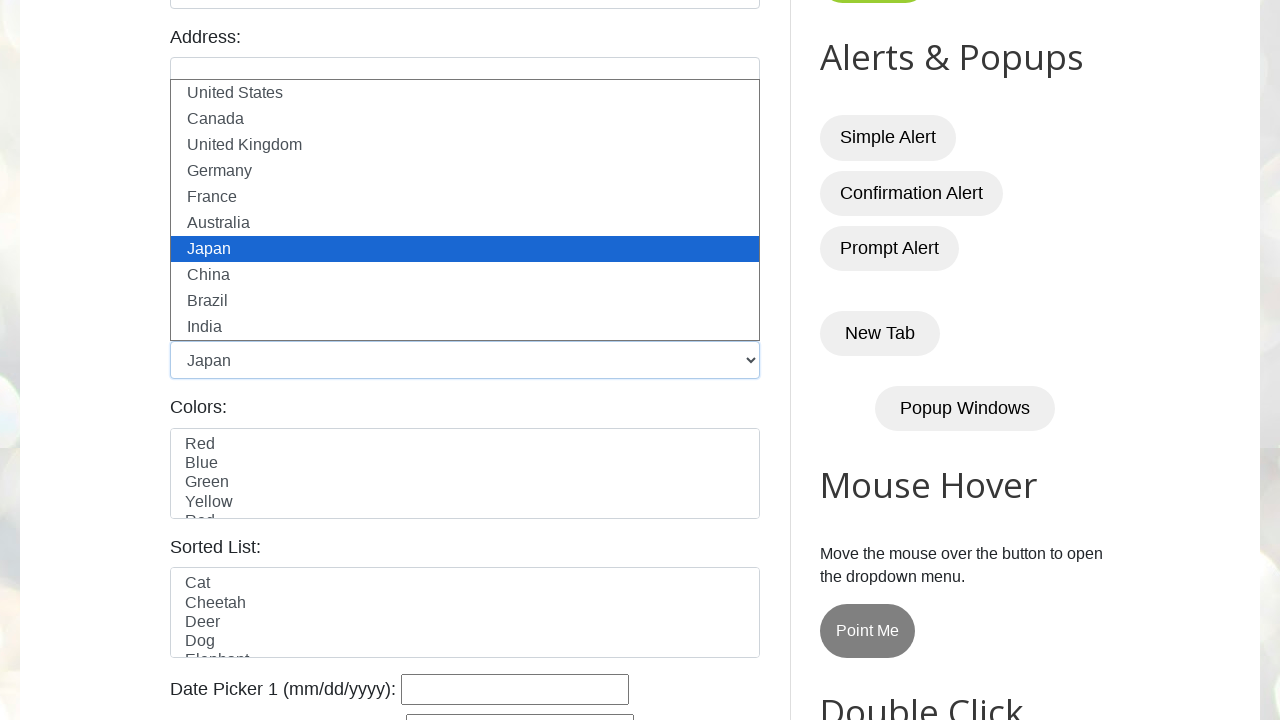

Selected India from country dropdown by value on select#country
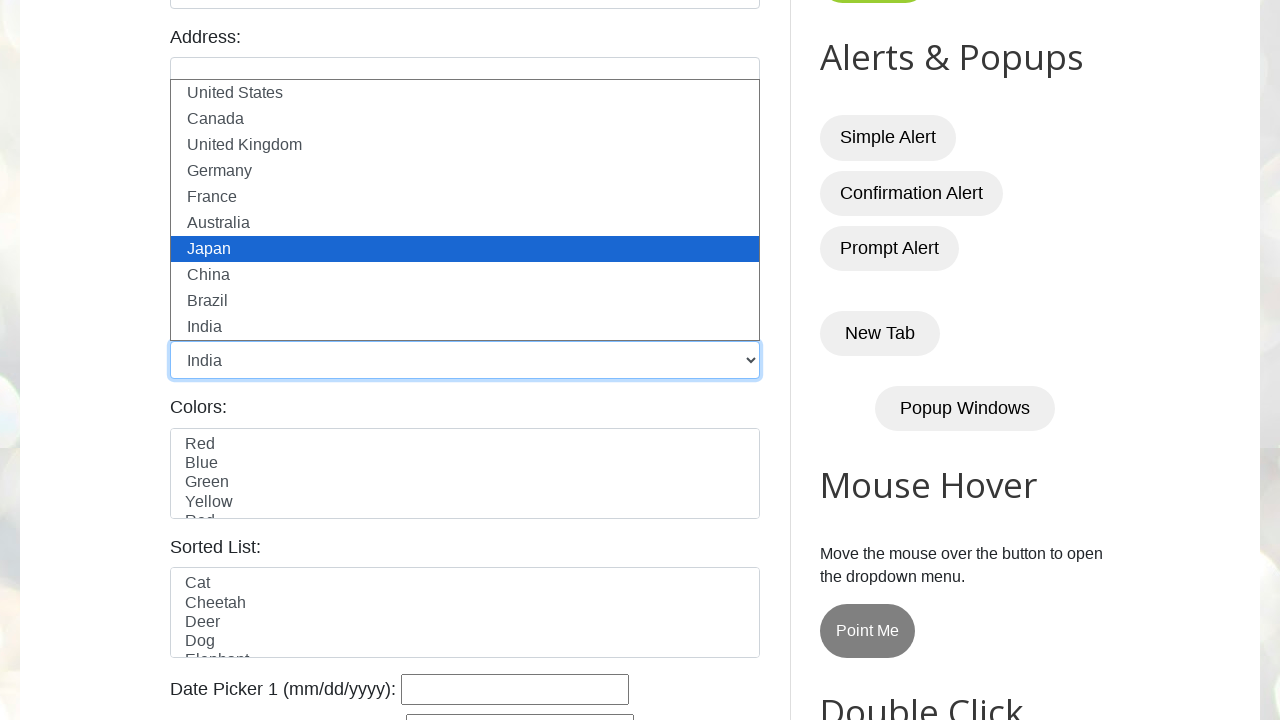

Selected 6th option from country dropdown by index on select#country
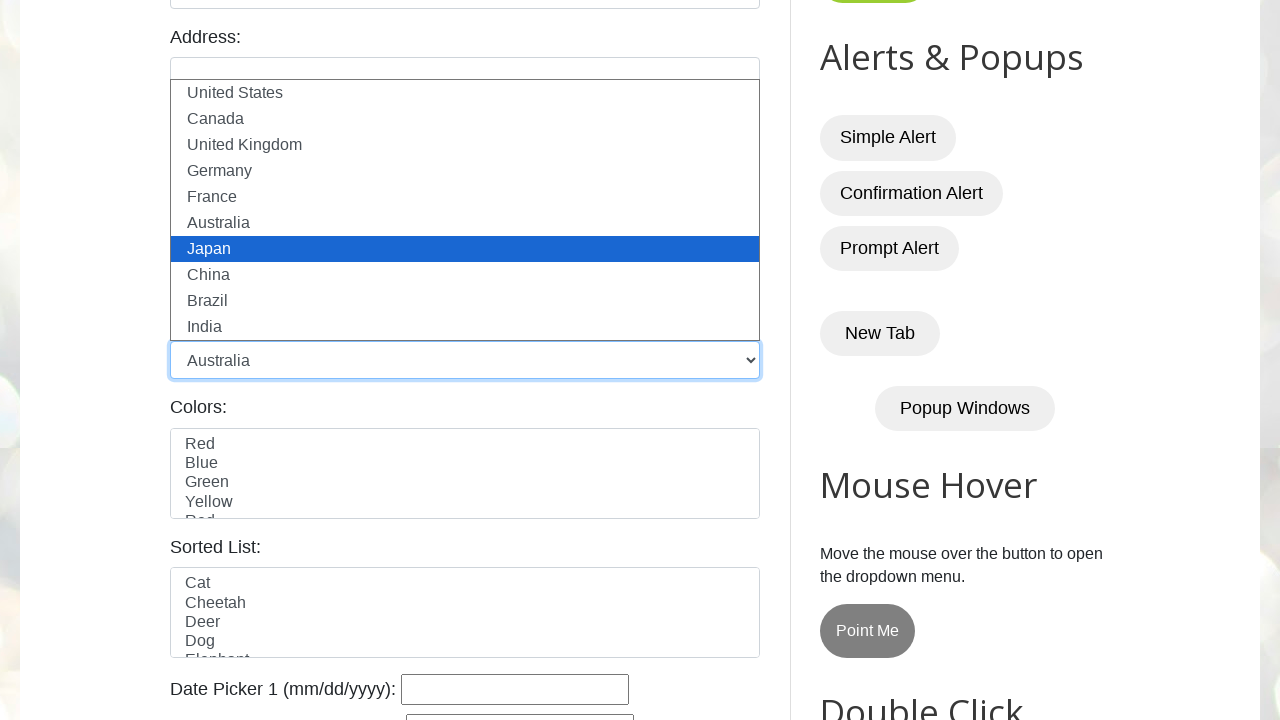

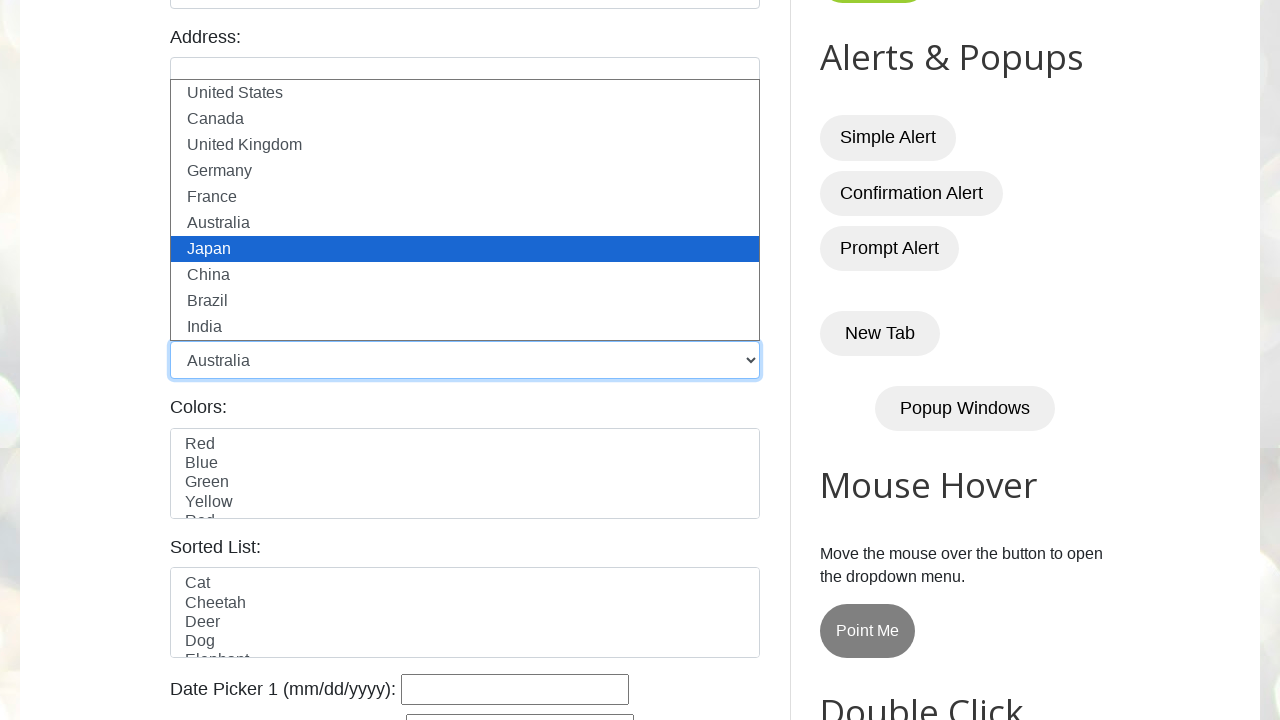